Navigates to a Yahoo Japan job listing page and waits for the page content to load, verifying that job details are displayed.

Starting URL: https://job.yahoo.co.jp/jobs/detail/d40b59506e952926a542520ef26ec5844a73cb8d6c1896be0e43f9323b37d9bc?keyword=TOEIC&l=%E6%9D%B1%E4%BA%AC%E9%83%BD&side=1

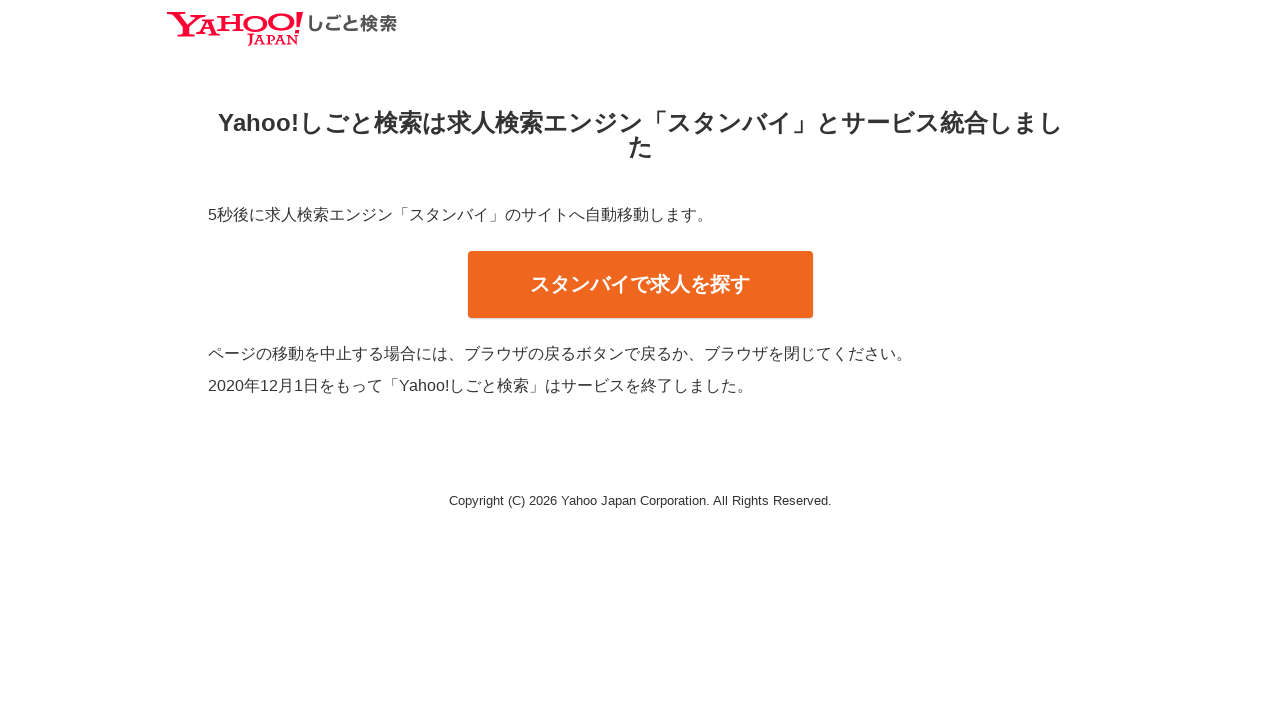

Waited for page to reach networkidle state
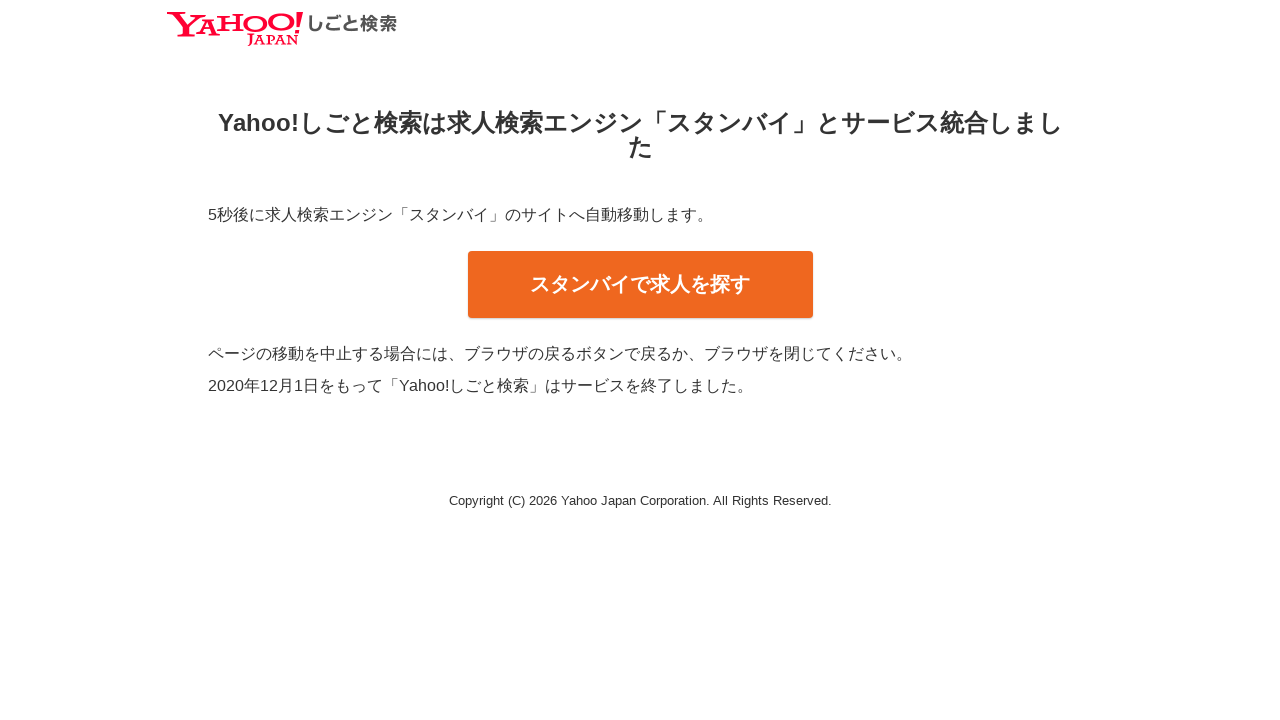

Verified job listing page content is loaded by confirming body element exists
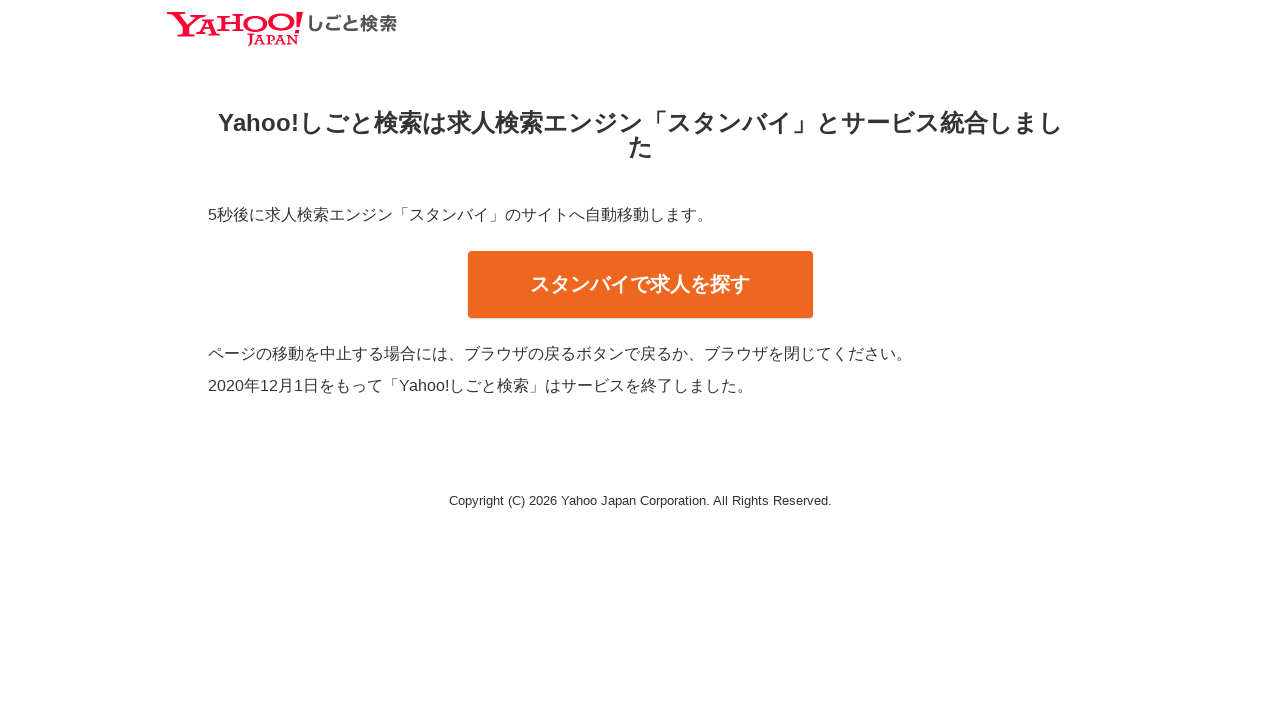

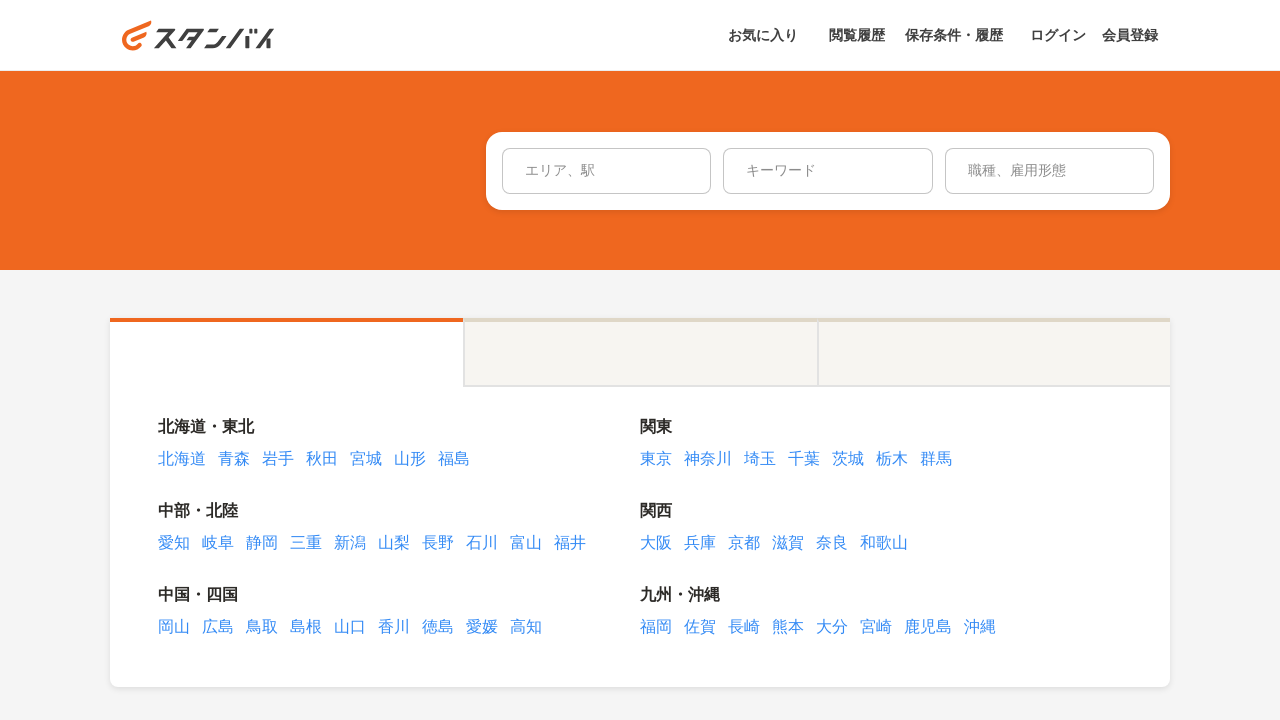